Tests clearing the complete state of all items by checking and unchecking the toggle all checkbox

Starting URL: https://demo.playwright.dev/todomvc

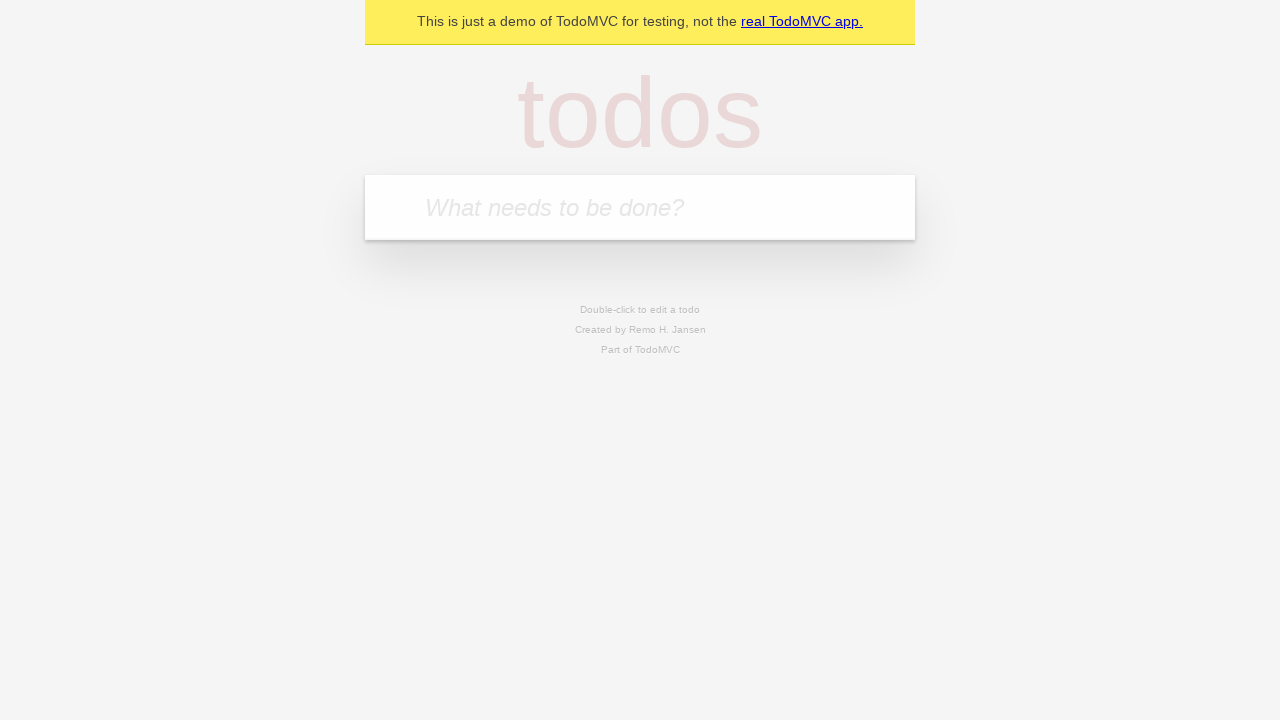

Filled todo input with 'buy some cheese' on internal:attr=[placeholder="What needs to be done?"i]
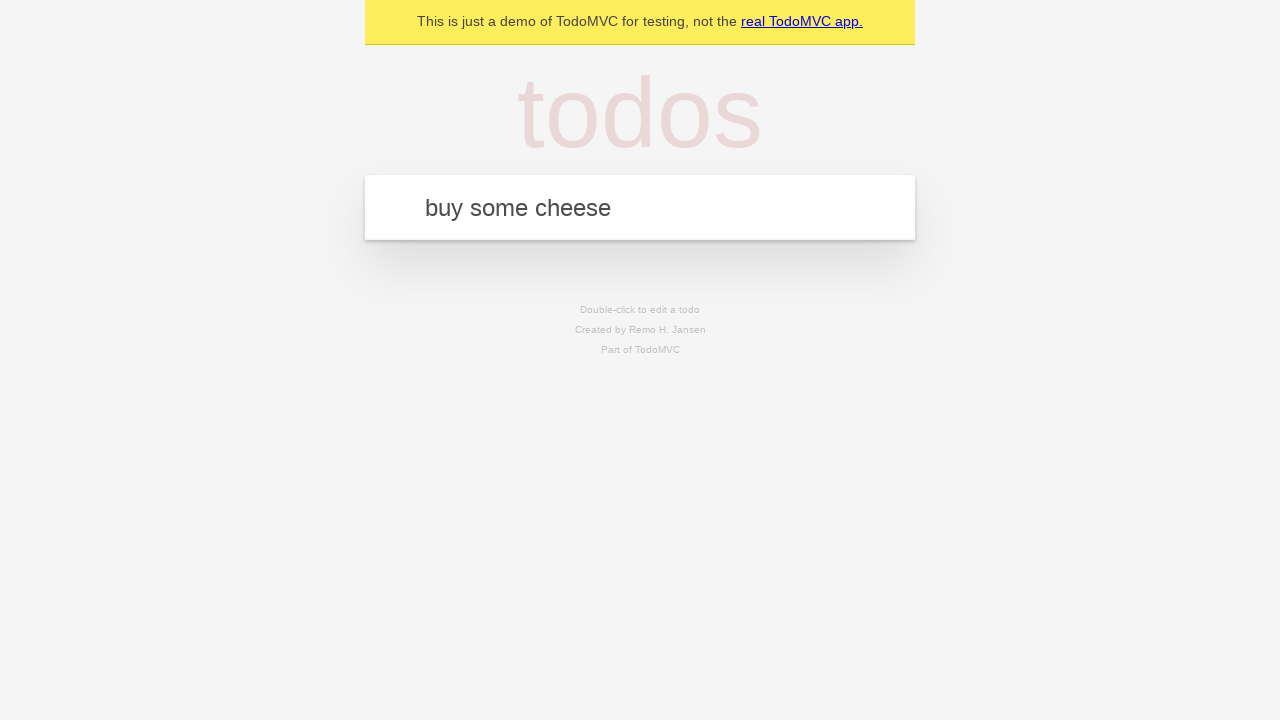

Pressed Enter to add todo 'buy some cheese' on internal:attr=[placeholder="What needs to be done?"i]
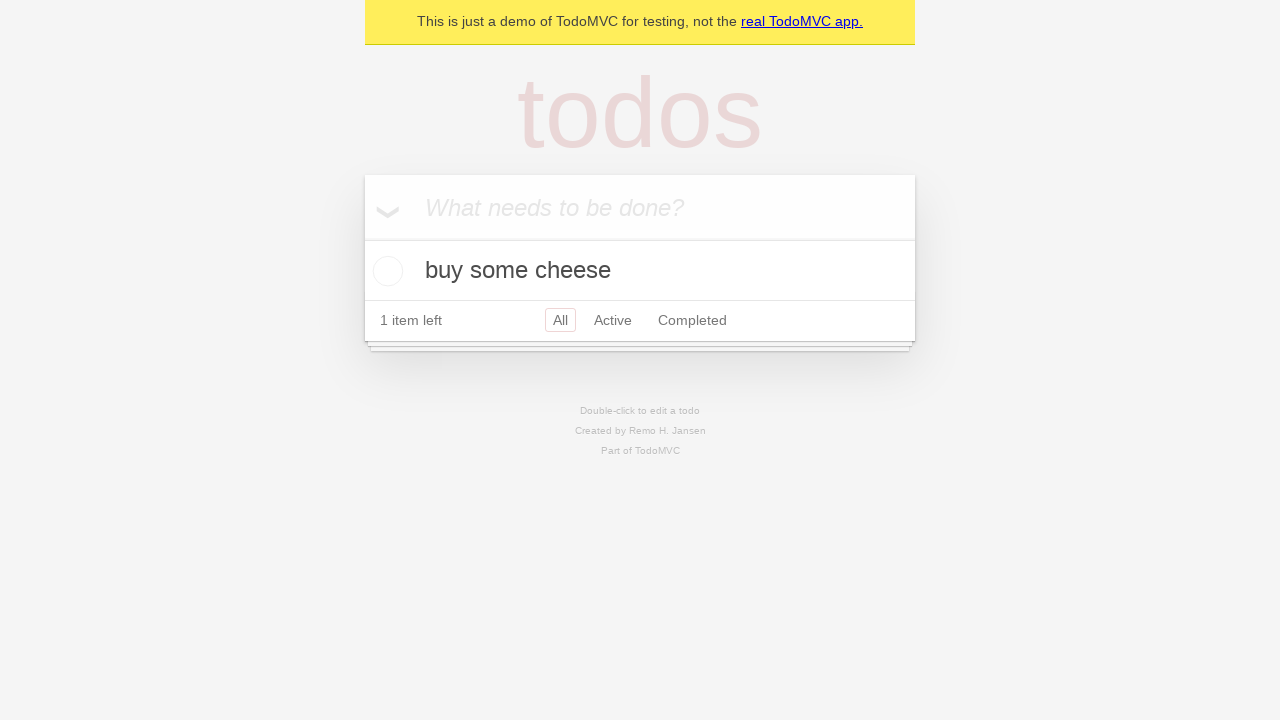

Filled todo input with 'feed the cat' on internal:attr=[placeholder="What needs to be done?"i]
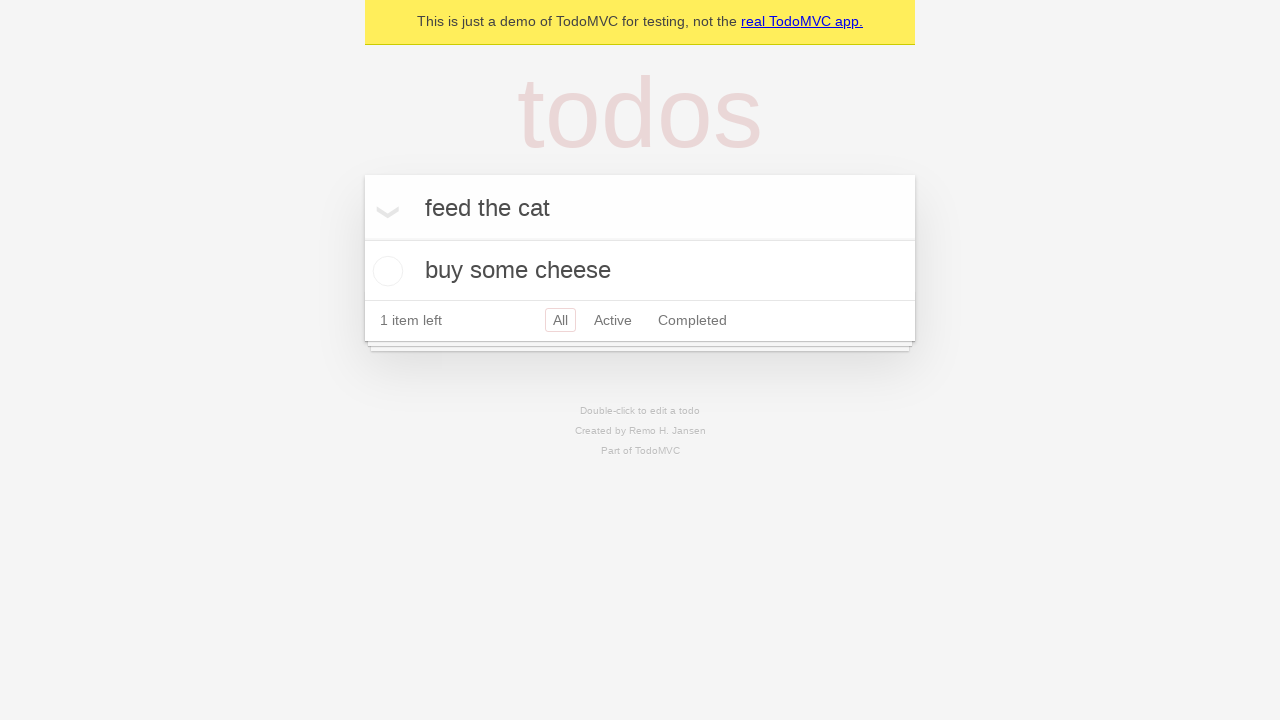

Pressed Enter to add todo 'feed the cat' on internal:attr=[placeholder="What needs to be done?"i]
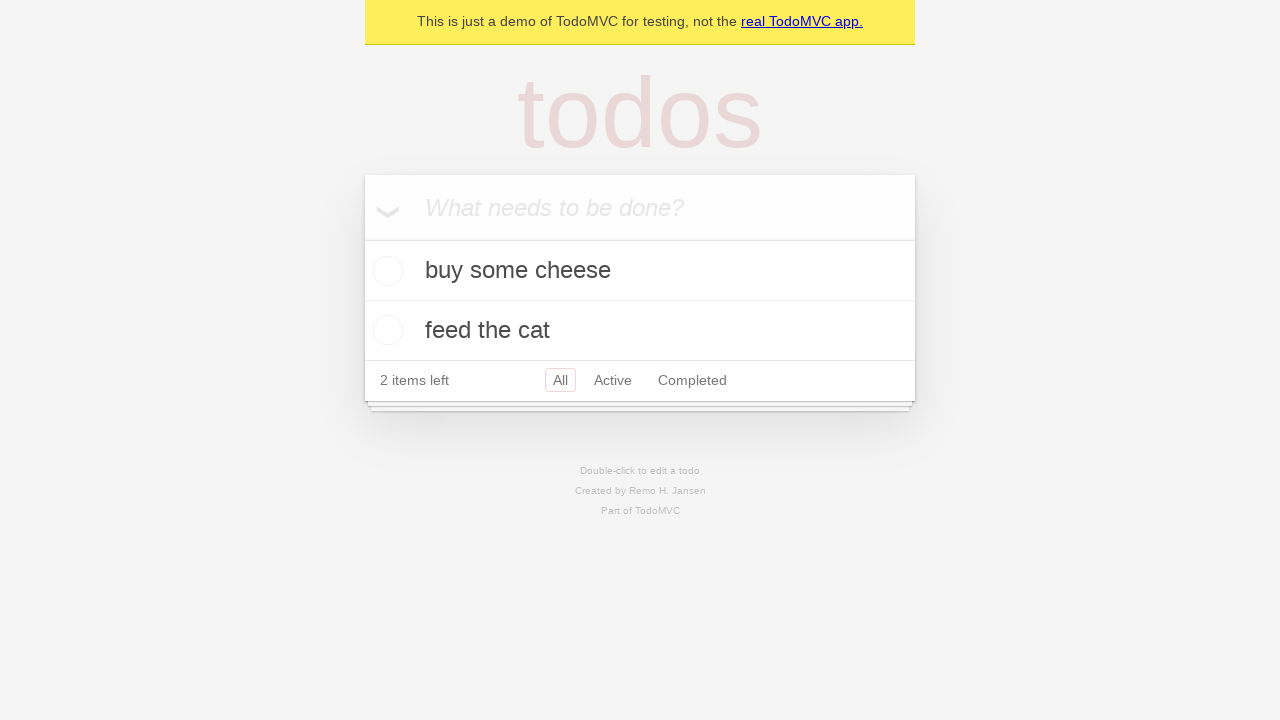

Filled todo input with 'book a doctors appointment' on internal:attr=[placeholder="What needs to be done?"i]
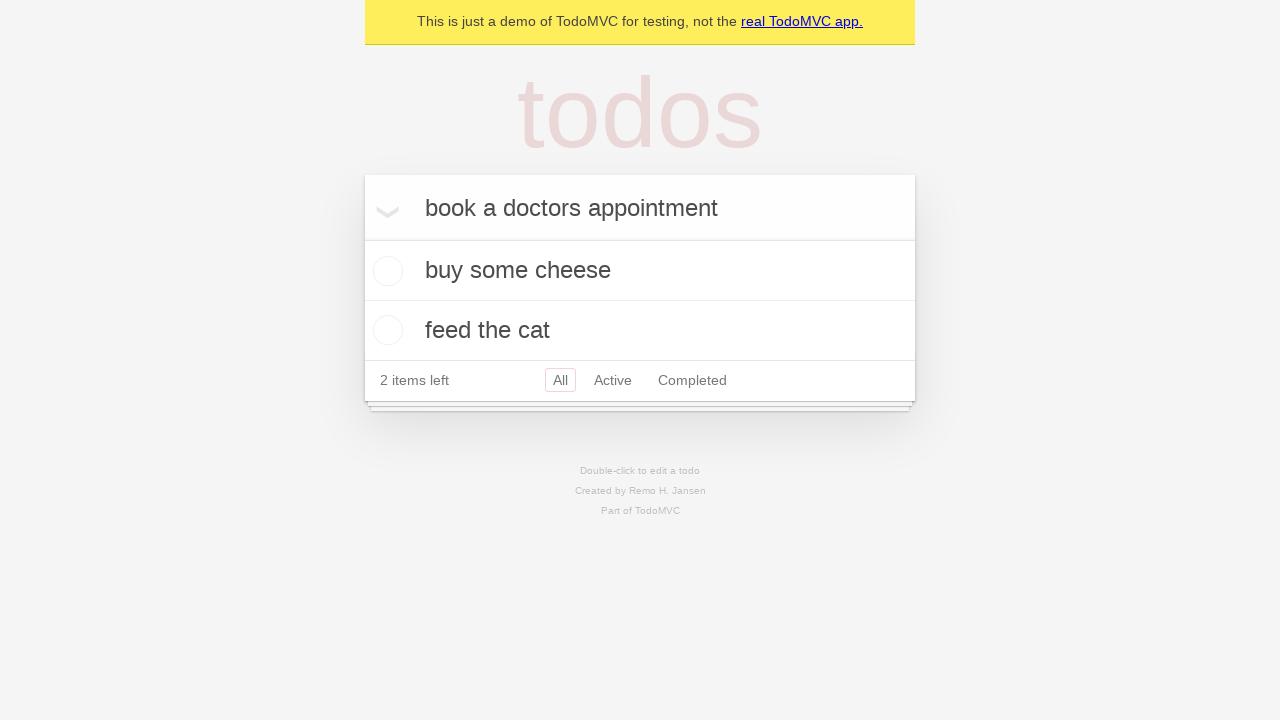

Pressed Enter to add todo 'book a doctors appointment' on internal:attr=[placeholder="What needs to be done?"i]
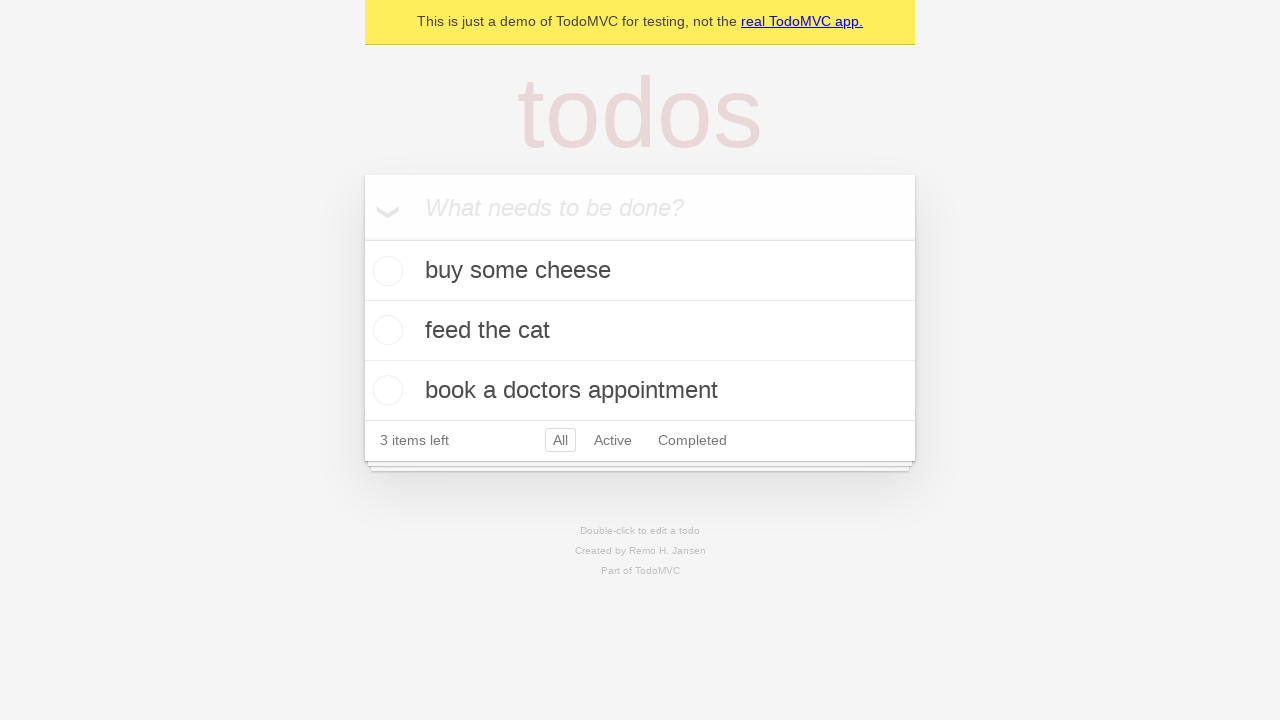

Checked toggle all checkbox to mark all items as complete at (362, 238) on internal:label="Mark all as complete"i
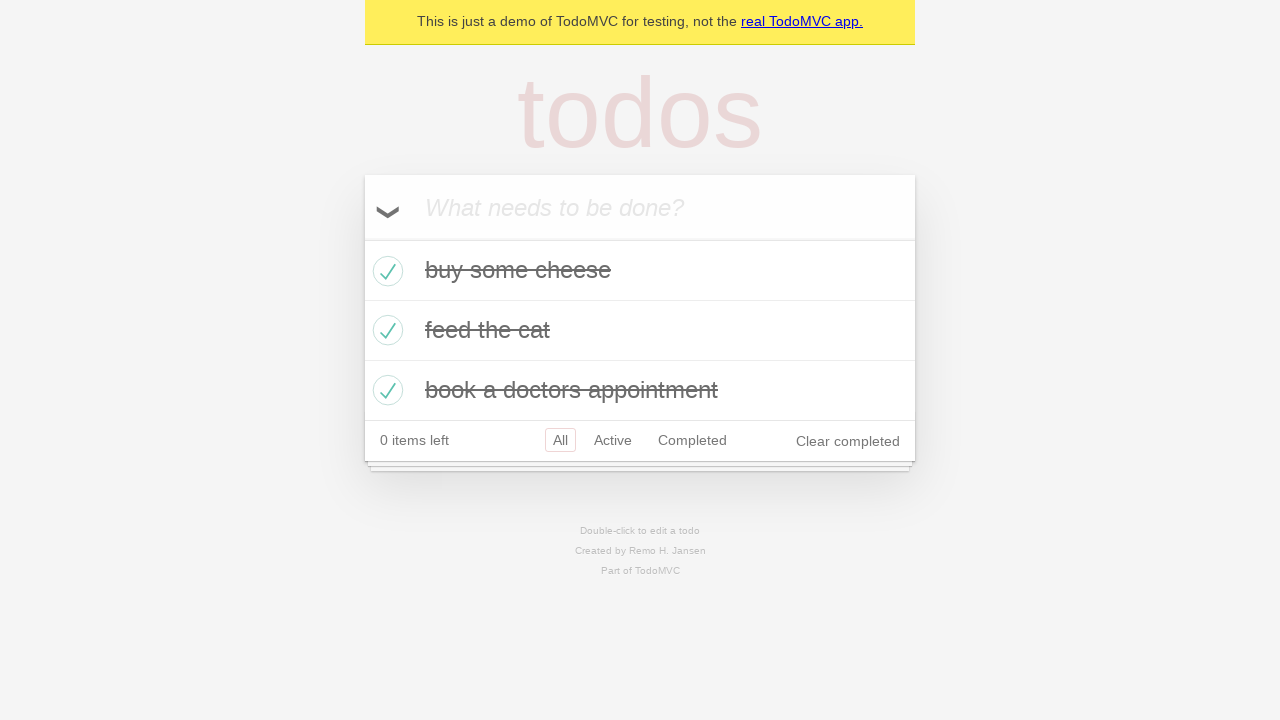

Unchecked toggle all checkbox to clear complete state of all items at (362, 238) on internal:label="Mark all as complete"i
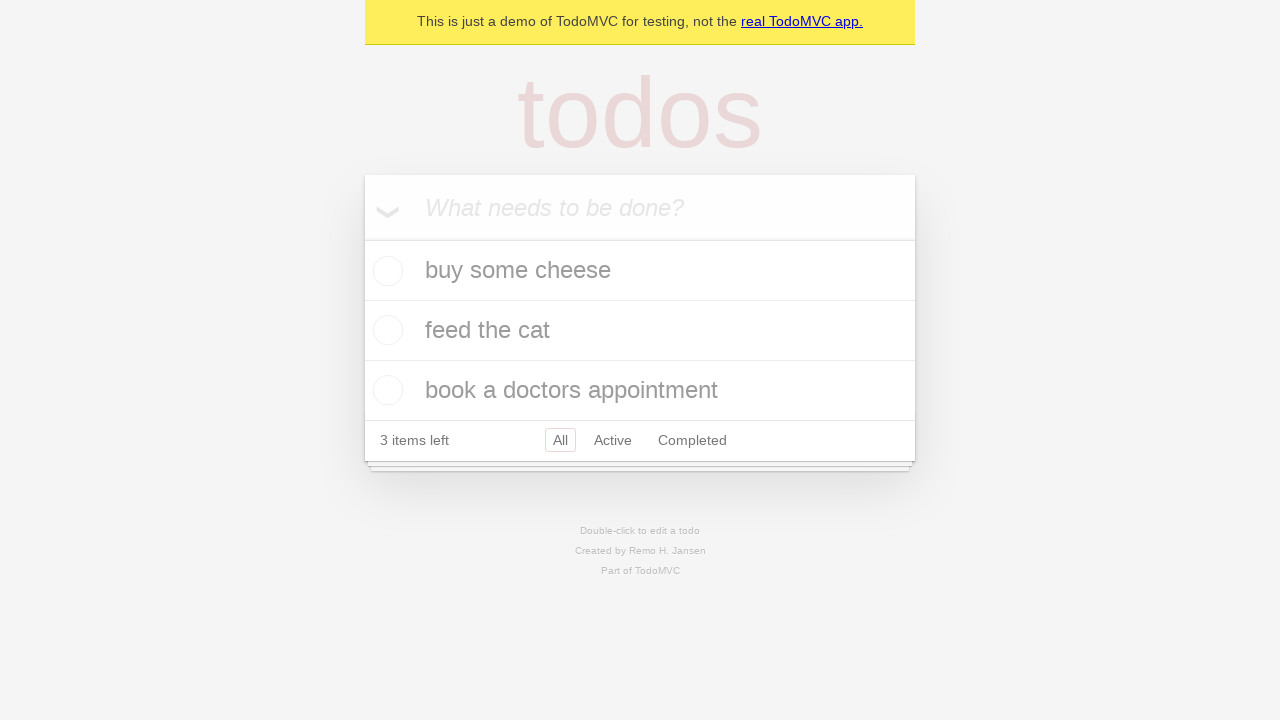

Todo items loaded and visible
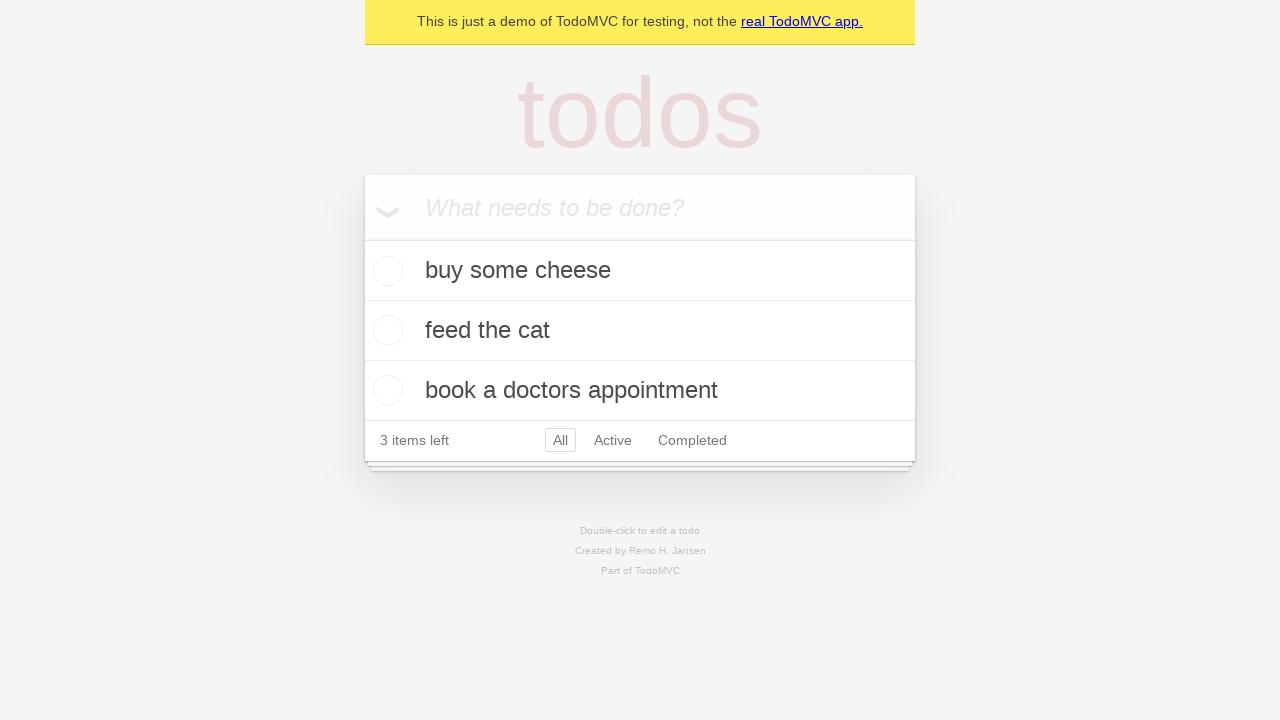

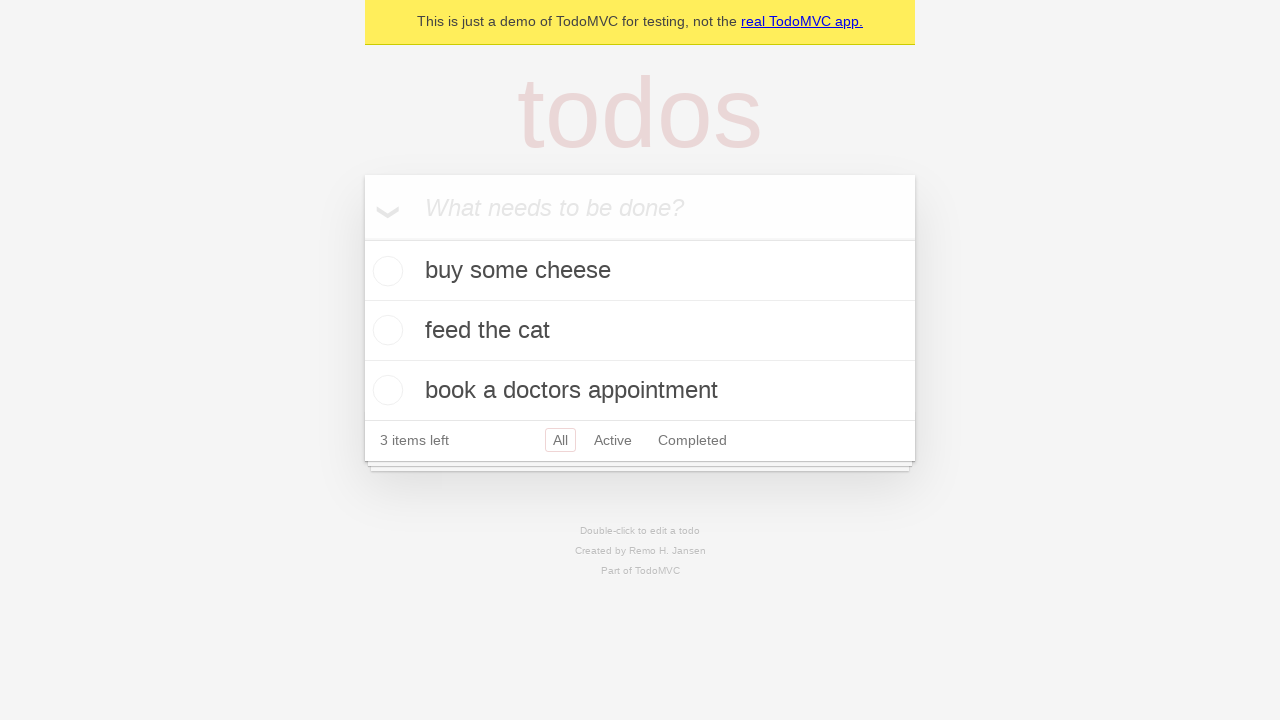